Tests selecting an option from a dropdown list using Playwright's built-in select_option method, which is the simpler and recommended approach.

Starting URL: http://the-internet.herokuapp.com/dropdown

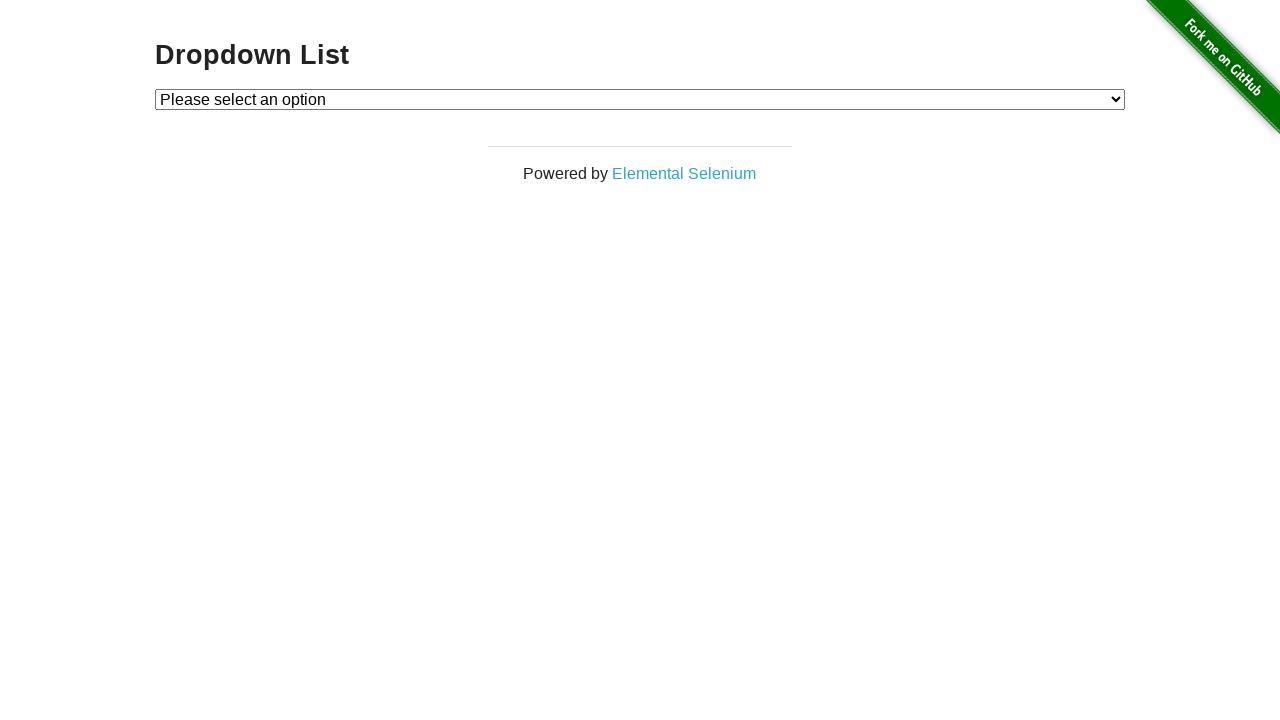

Selected 'Option 1' from dropdown using select_option method on #dropdown
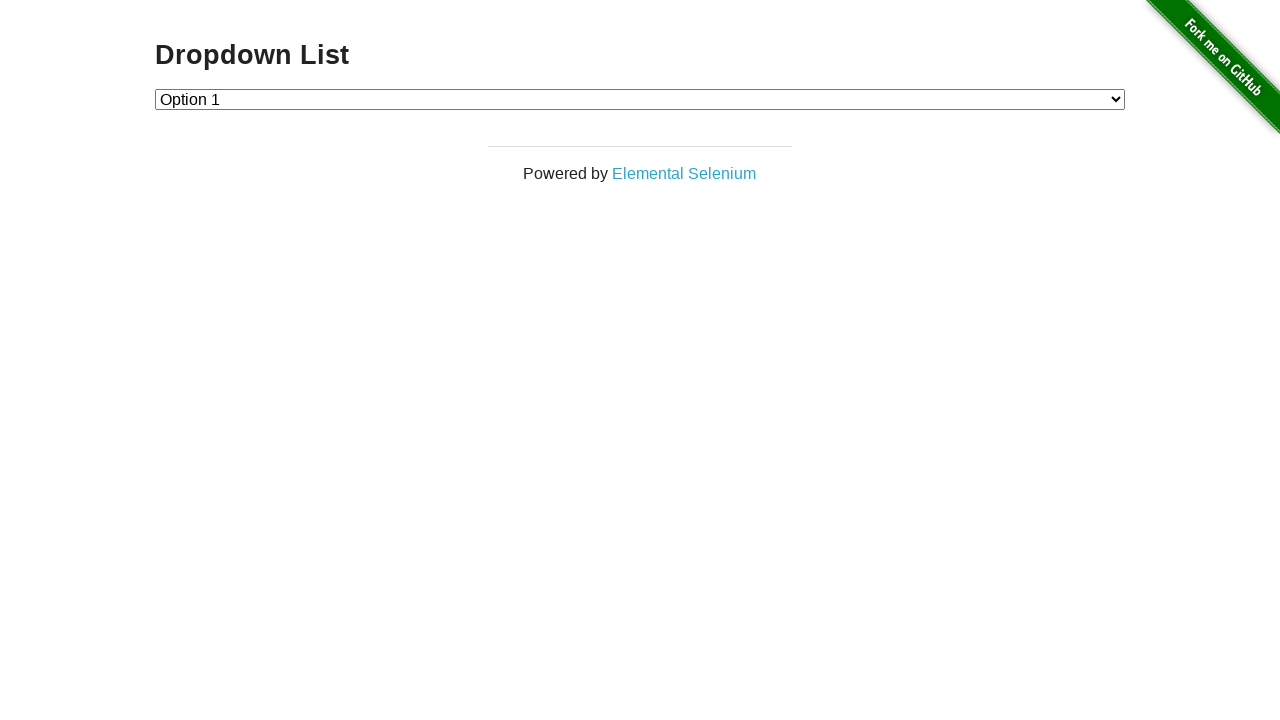

Verified that dropdown value is '1' (Option 1 selected)
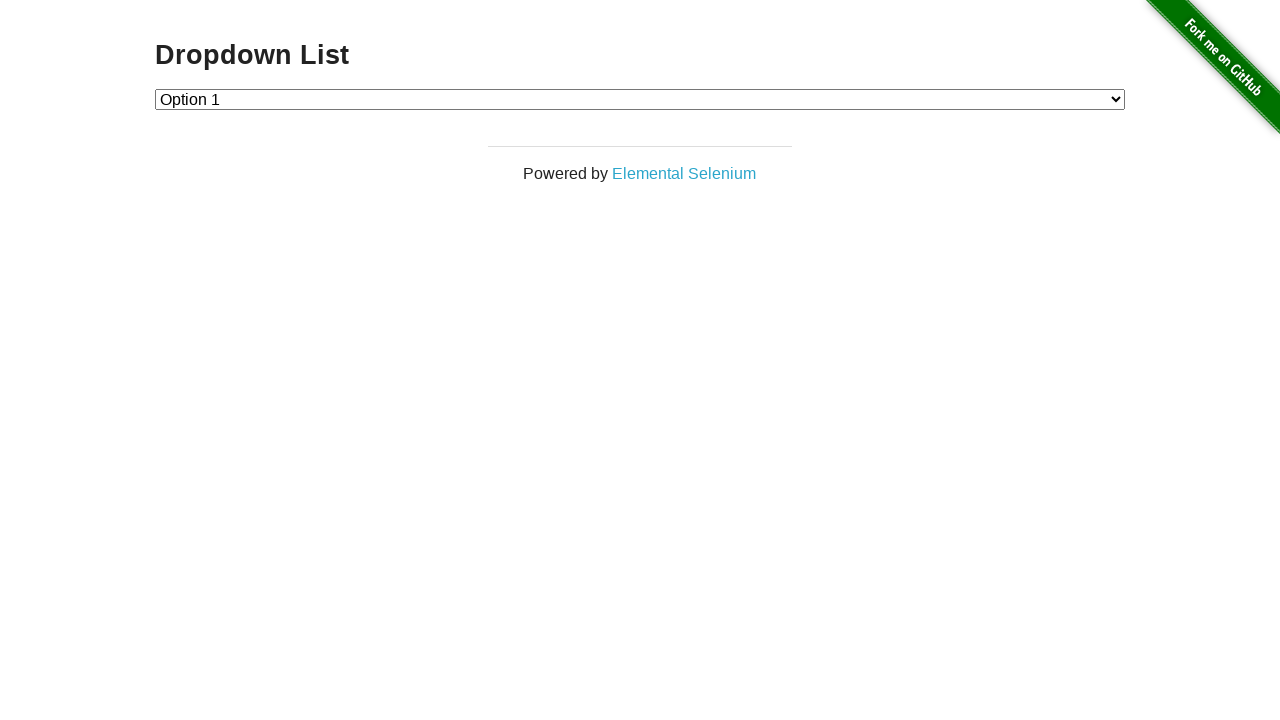

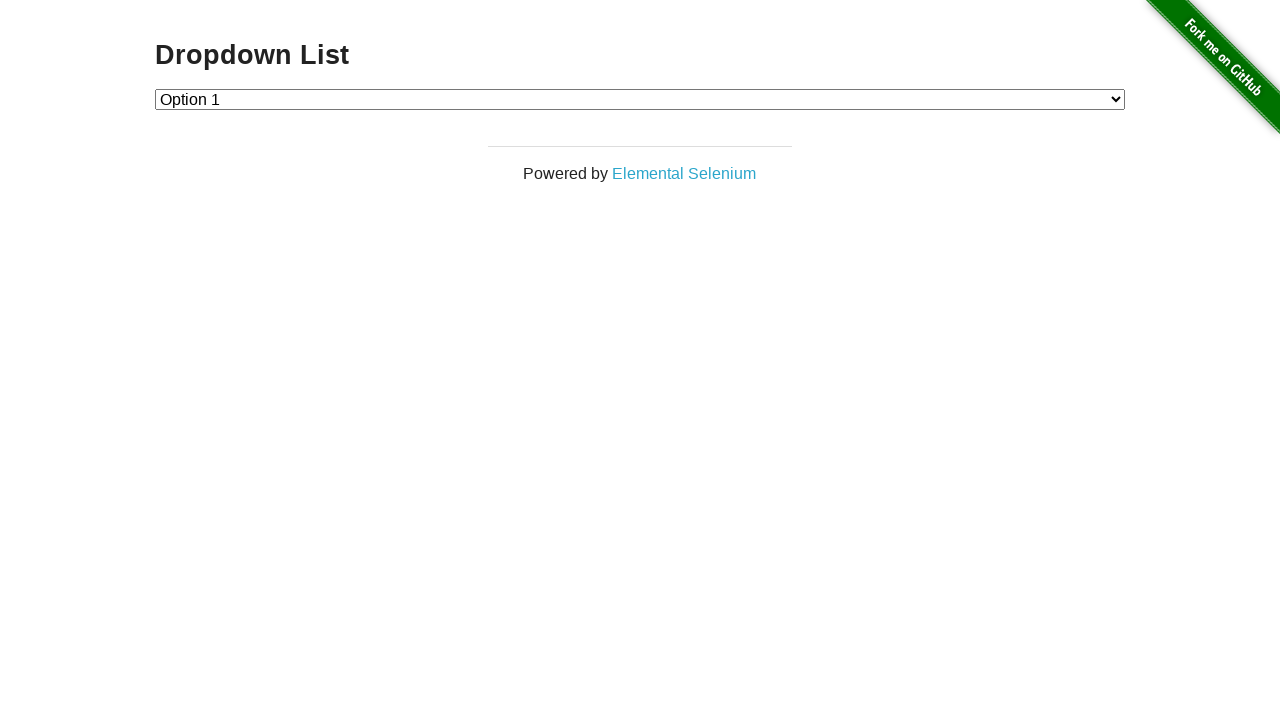